Tests browser history navigation by visiting multiple pages and using back, forward, and refresh commands to verify navigation functionality.

Starting URL: https://bonigarcia.dev/selenium-webdriver-java/navigation1.html

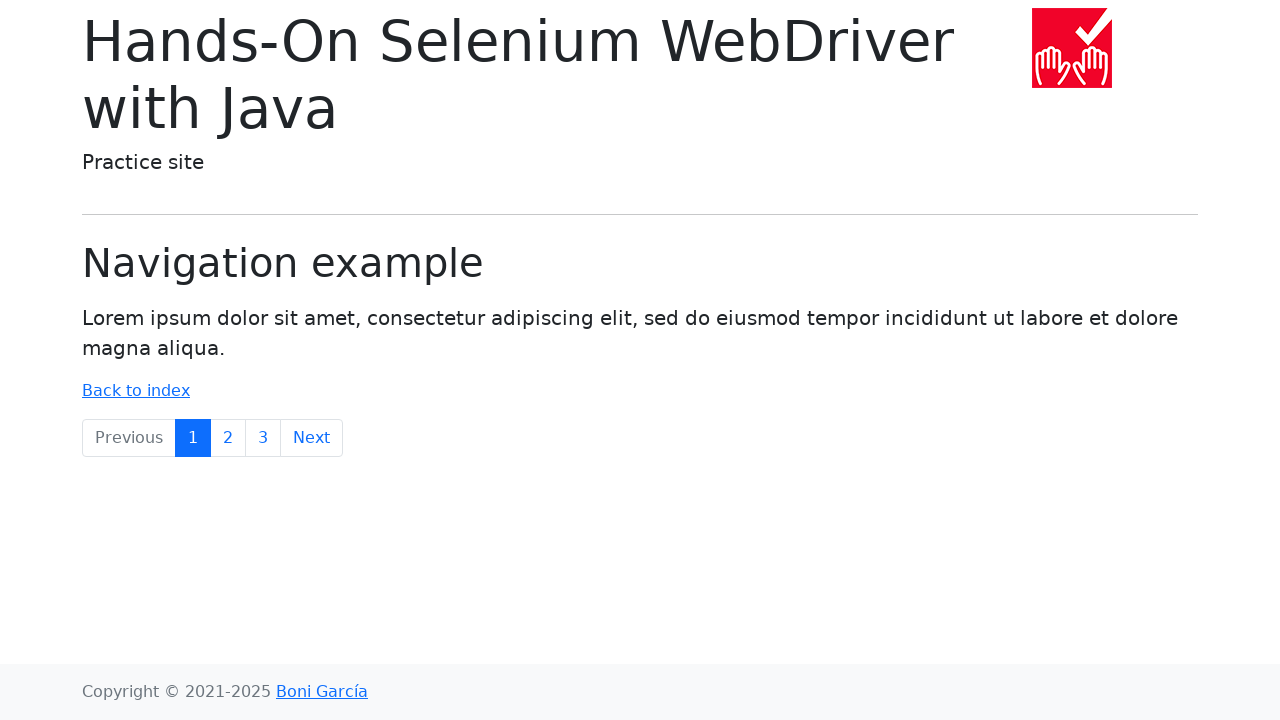

Navigated to second page (navigation2.html)
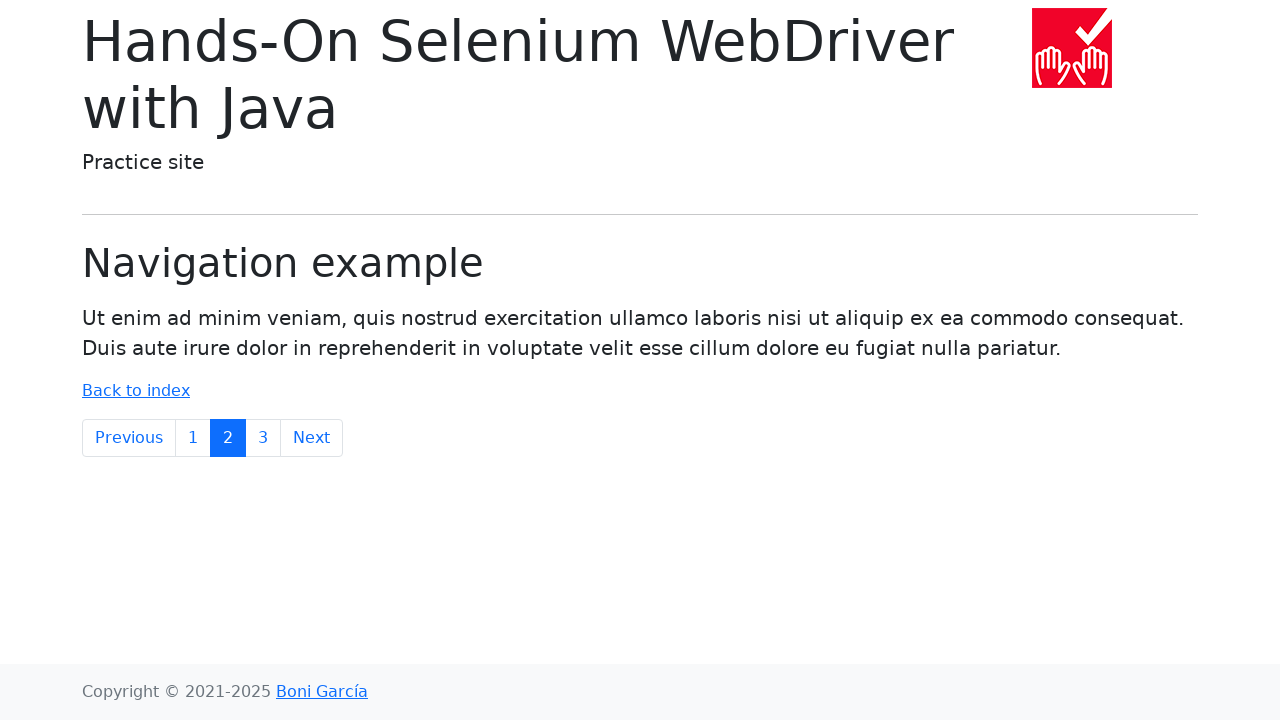

Navigated to third page (navigation3.html)
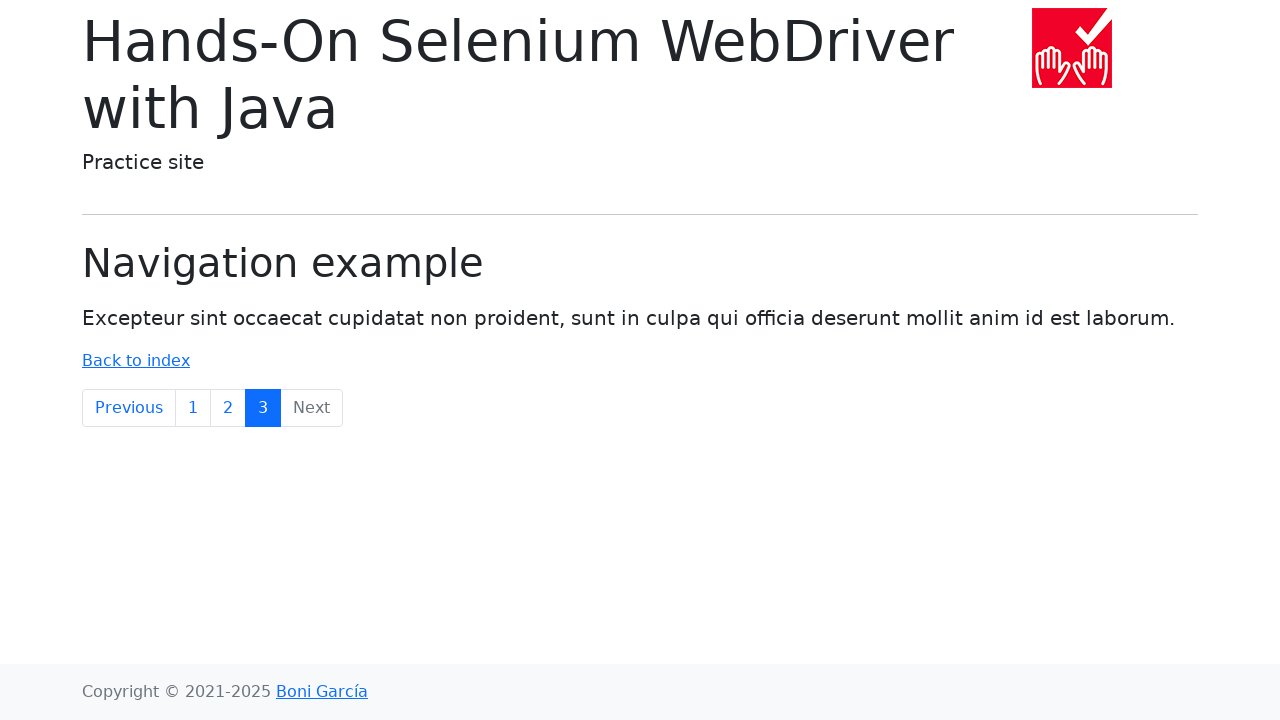

Went back in browser history to second page
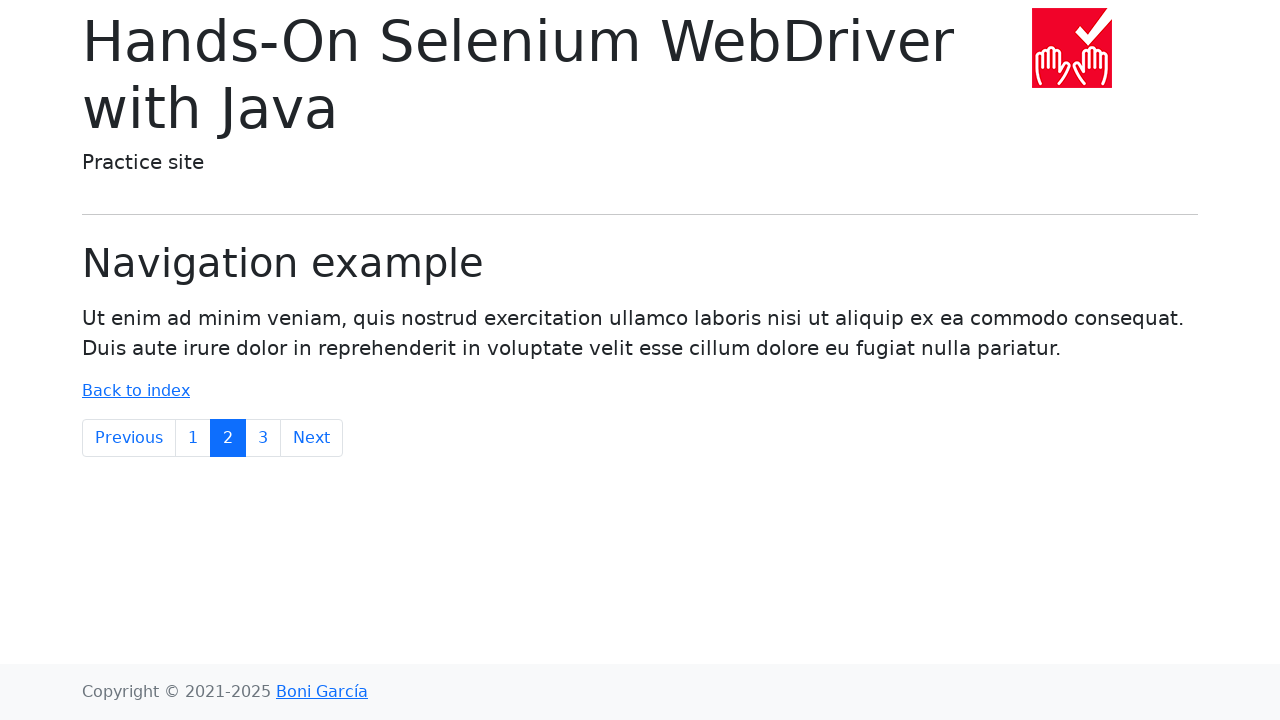

Went forward in browser history to third page
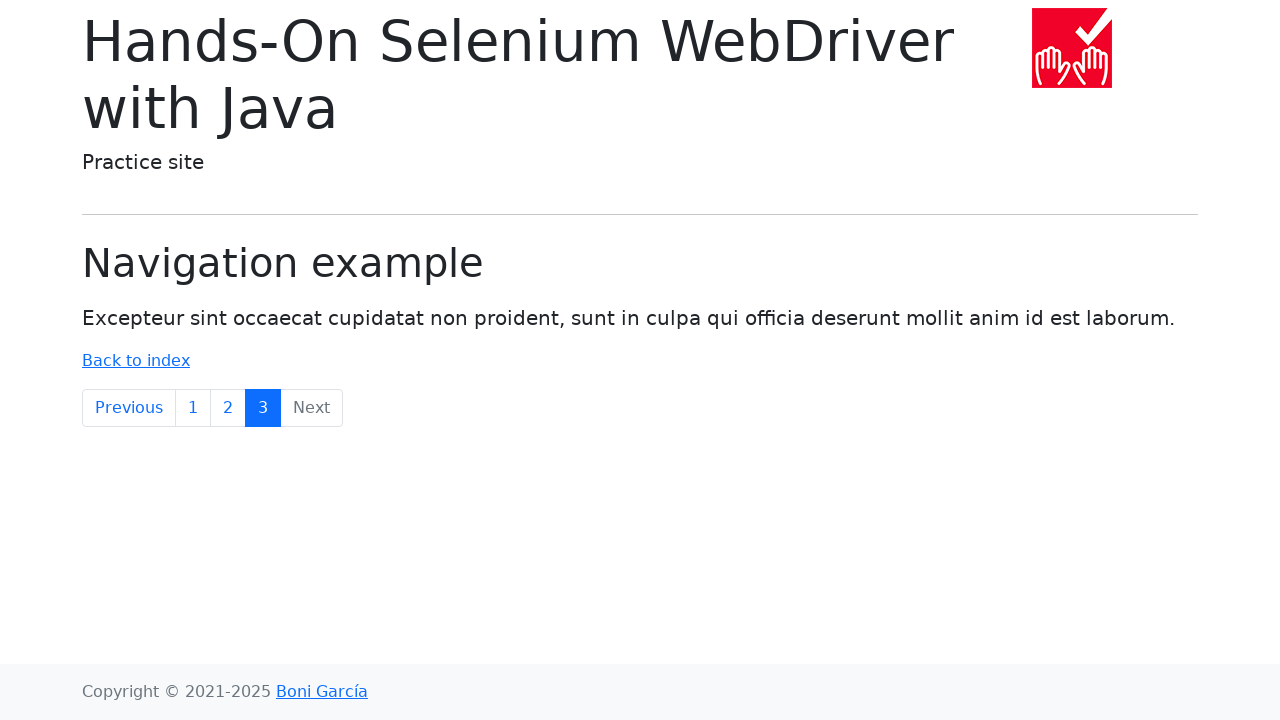

Refreshed the current page
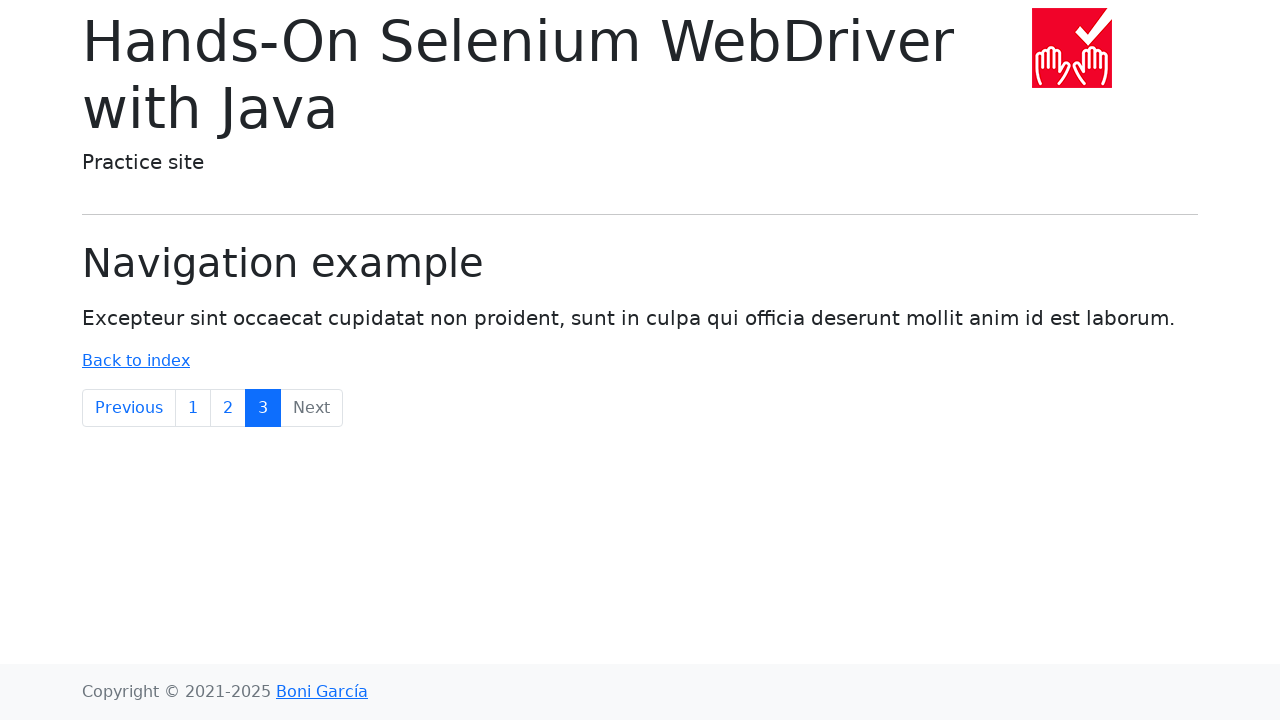

Verified that current URL matches third page URL
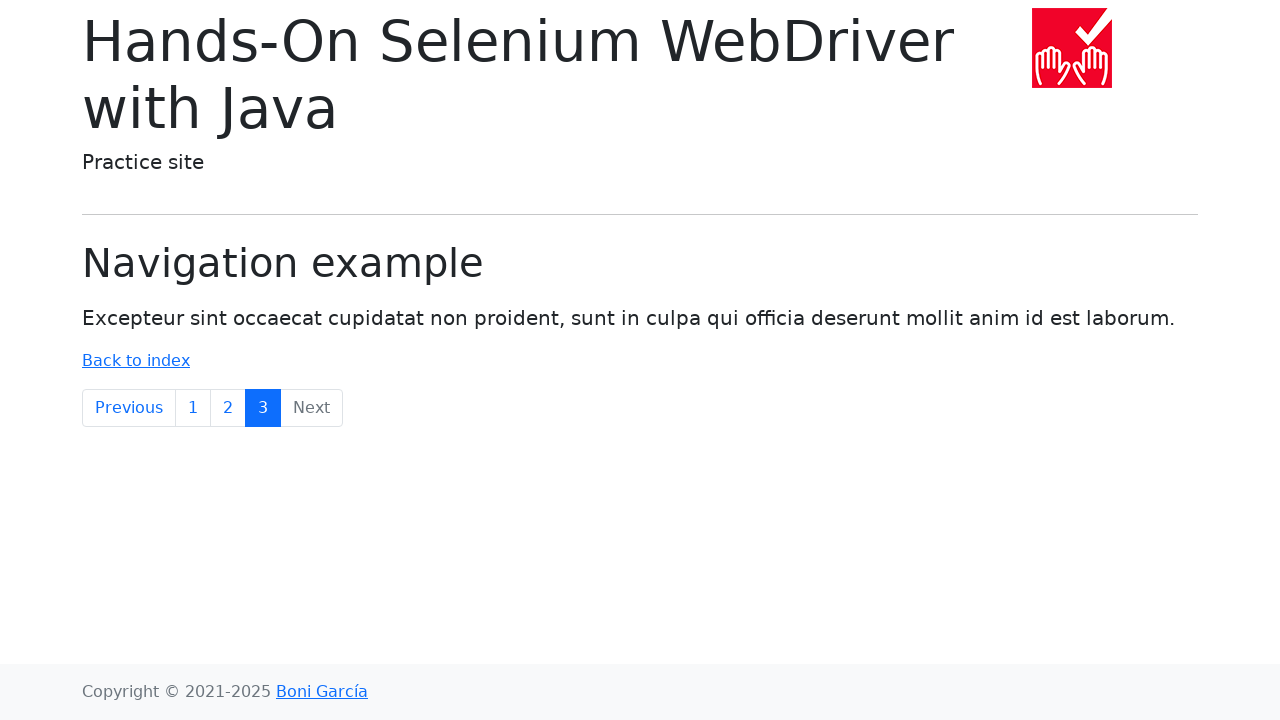

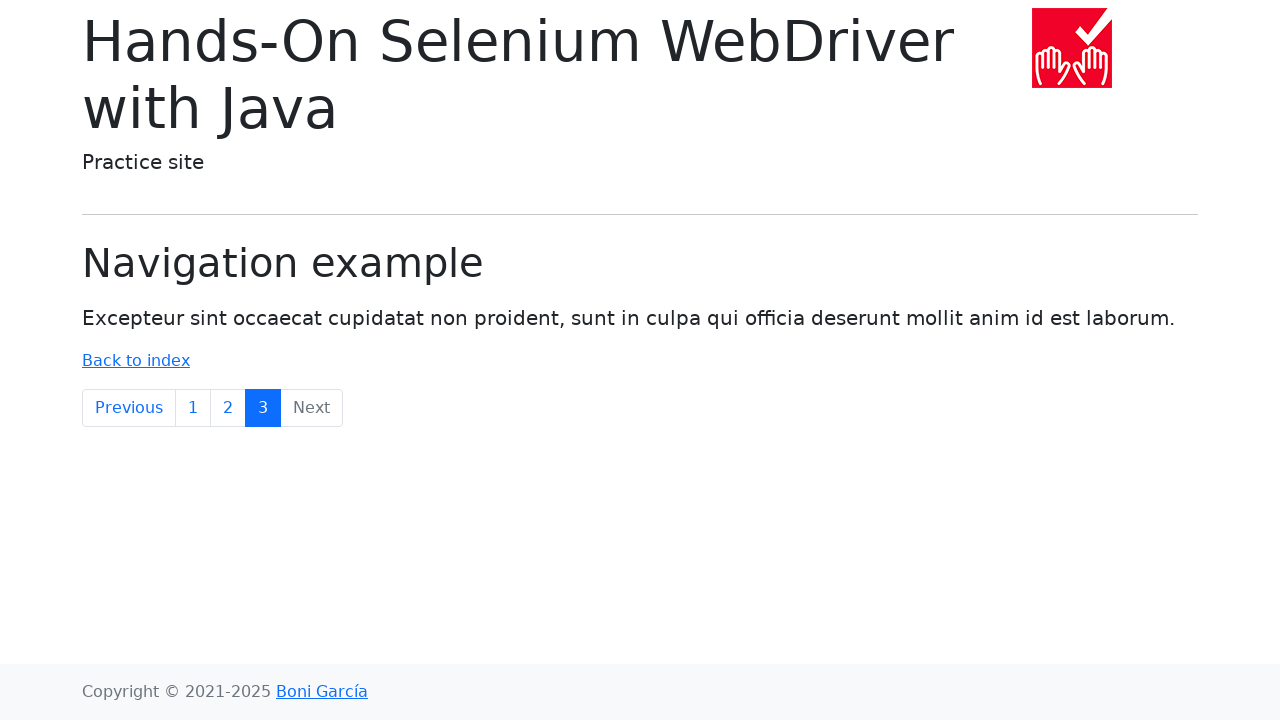